Tests that new items are appended to the bottom of the list by creating 3 todos

Starting URL: https://demo.playwright.dev/todomvc

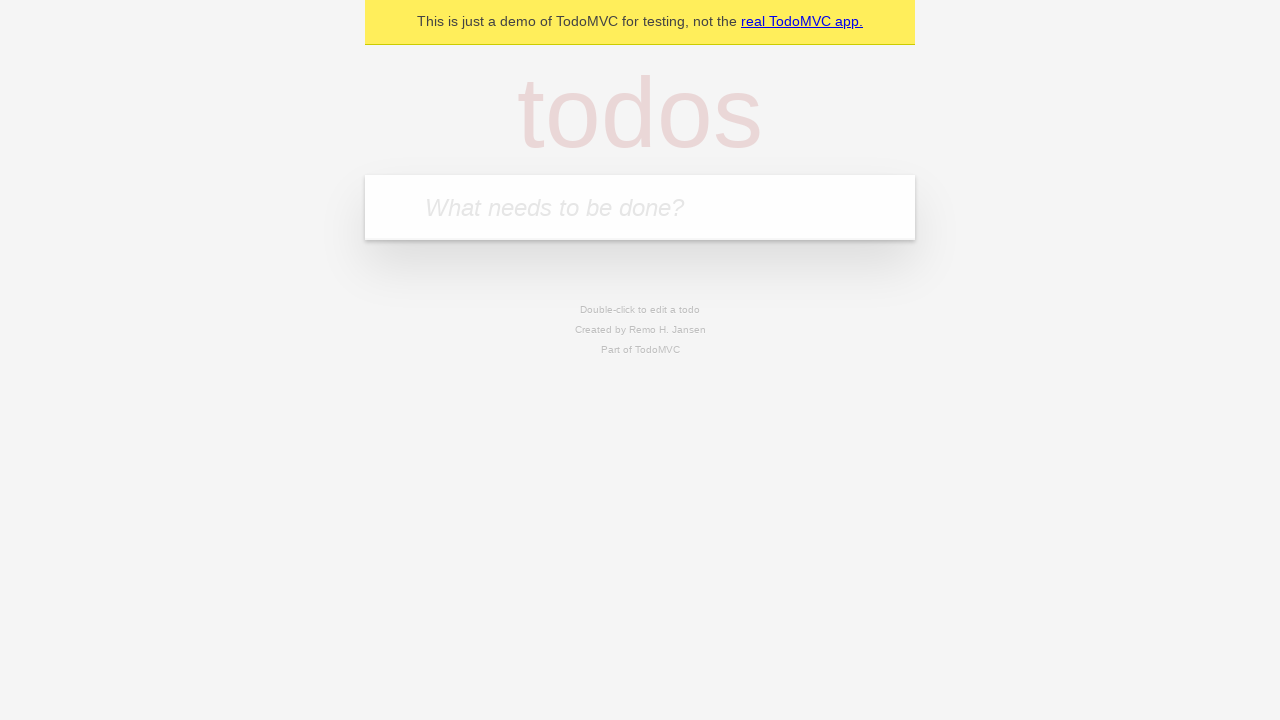

Filled todo input with 'buy some cheese' on internal:attr=[placeholder="What needs to be done?"i]
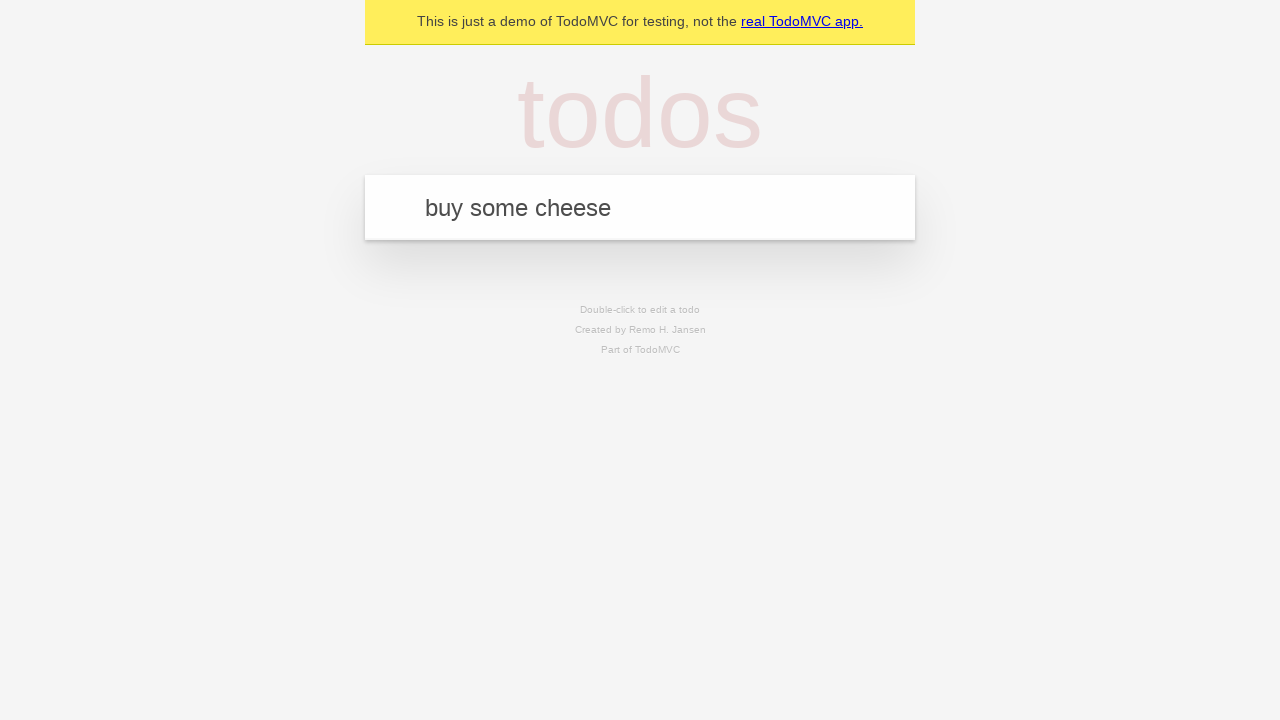

Pressed Enter to add first todo on internal:attr=[placeholder="What needs to be done?"i]
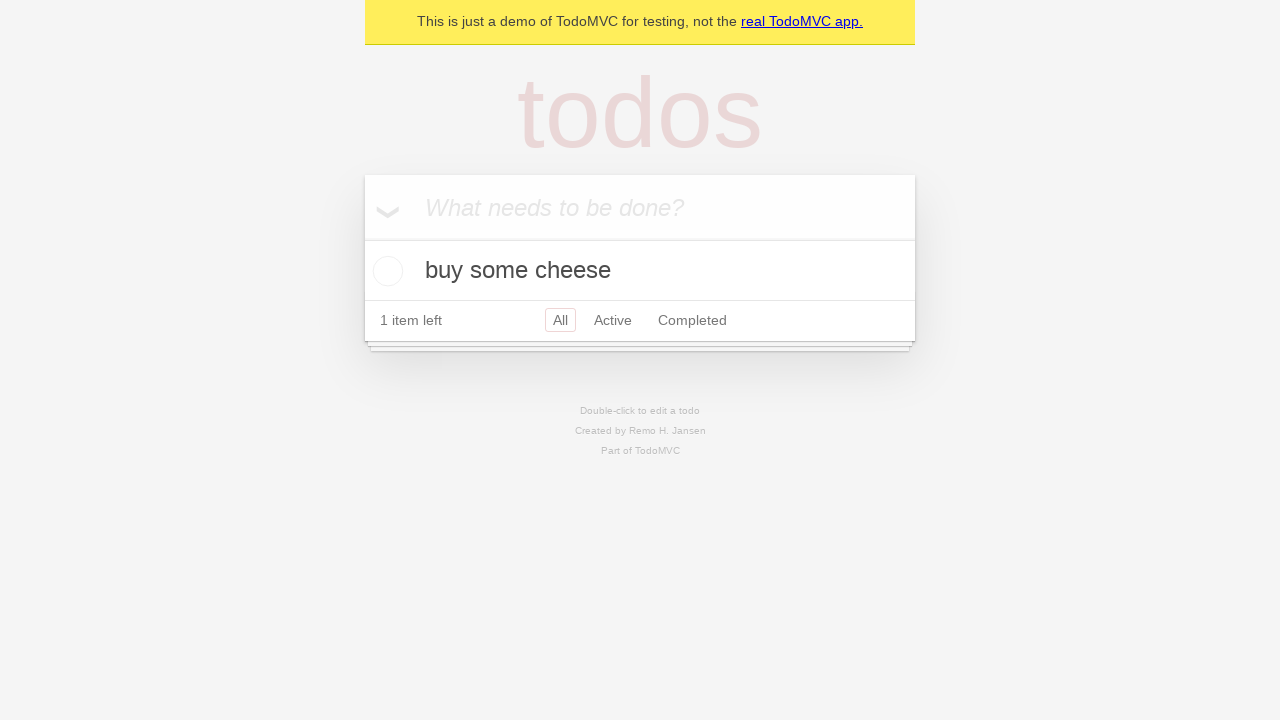

Filled todo input with 'feed the cat' on internal:attr=[placeholder="What needs to be done?"i]
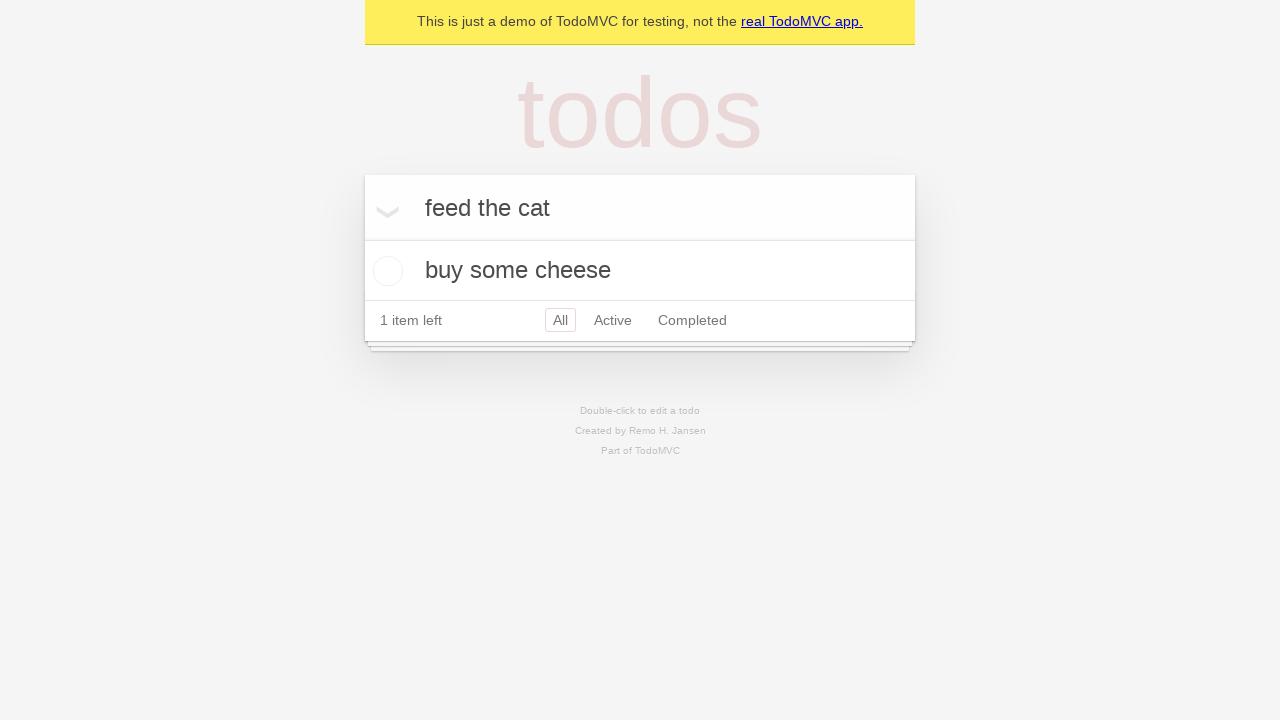

Pressed Enter to add second todo on internal:attr=[placeholder="What needs to be done?"i]
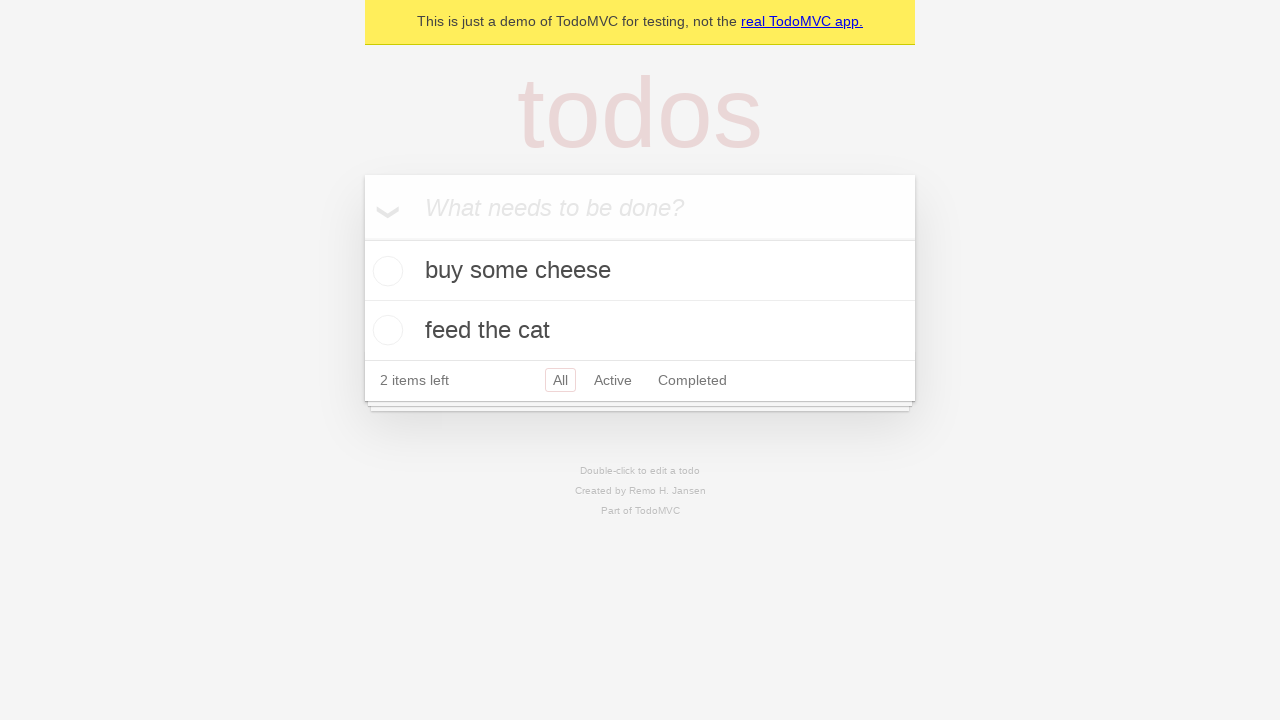

Filled todo input with 'book a doctors appointment' on internal:attr=[placeholder="What needs to be done?"i]
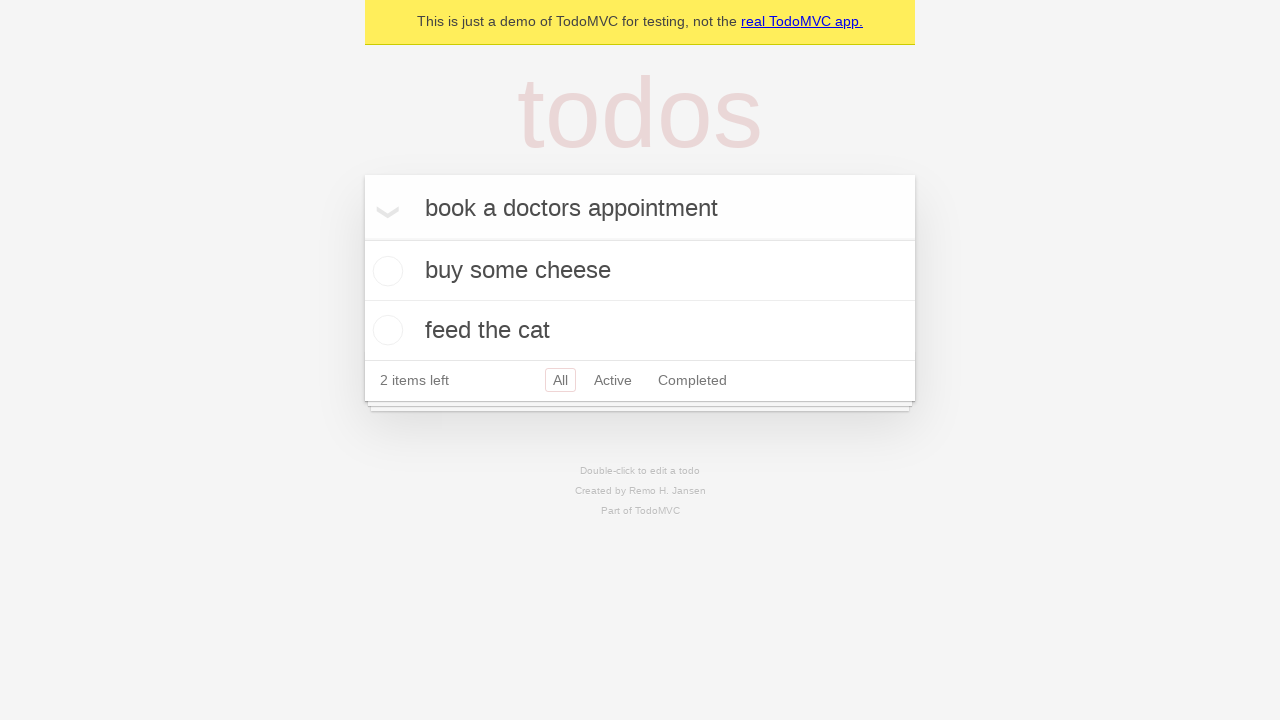

Pressed Enter to add third todo on internal:attr=[placeholder="What needs to be done?"i]
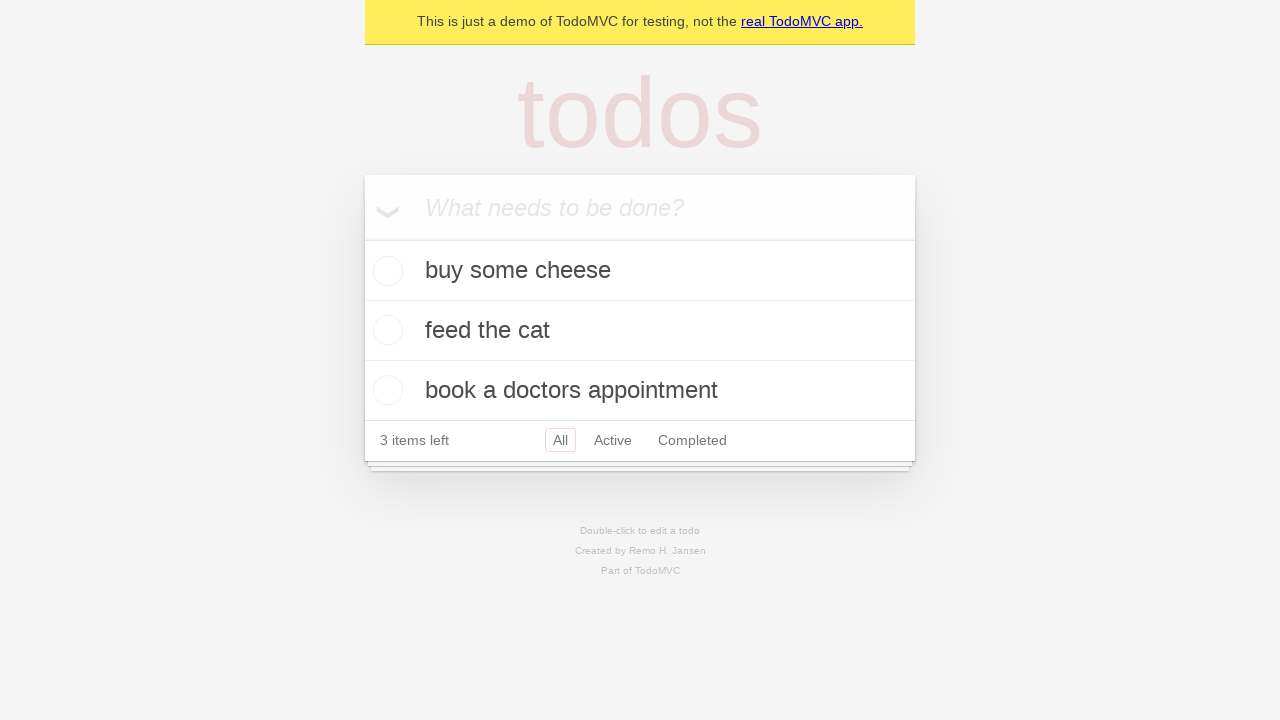

Verified that '3 items left' counter is visible
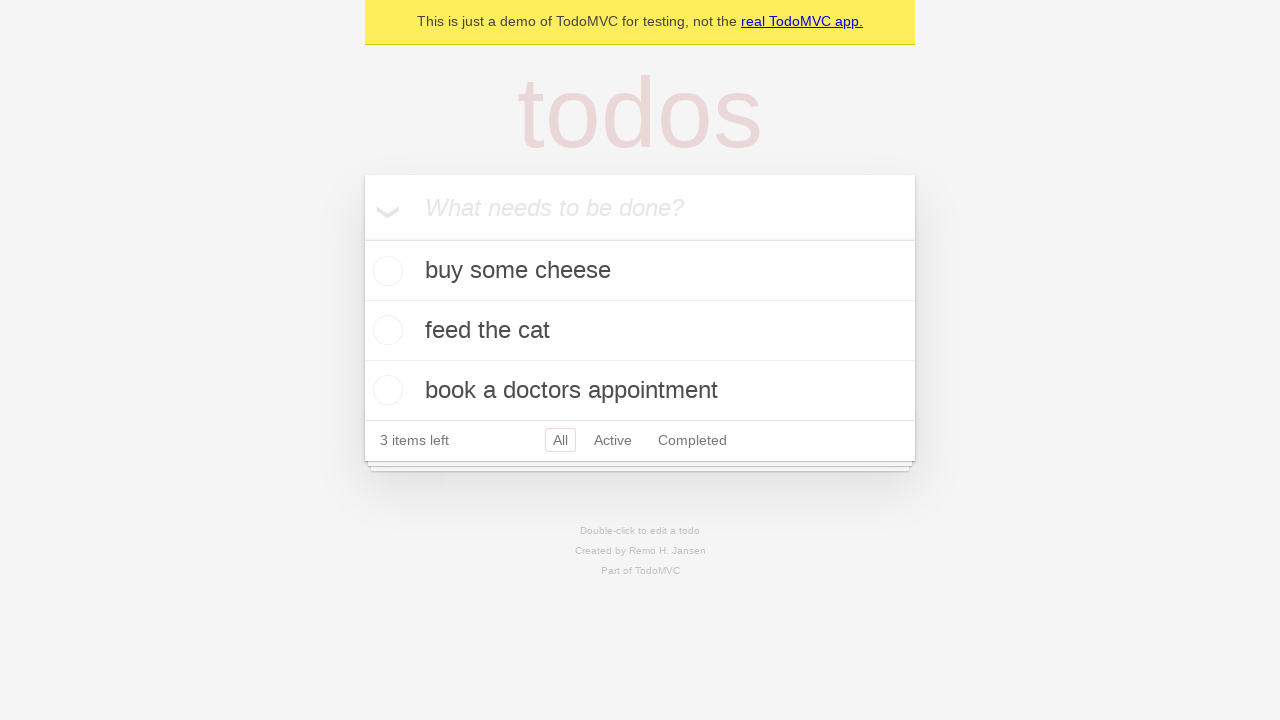

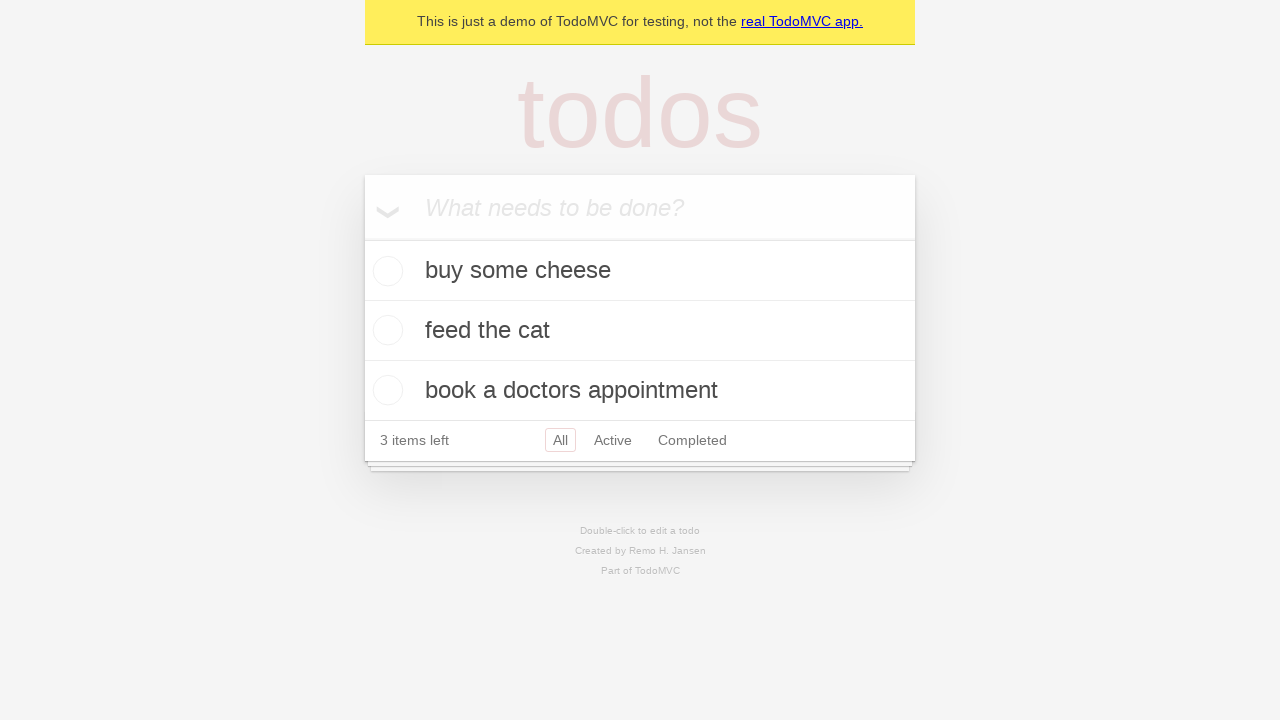